Tests a text box form by filling in name, email, and address fields, then submitting and verifying the output displays the entered information.

Starting URL: https://demoqa.com/text-box

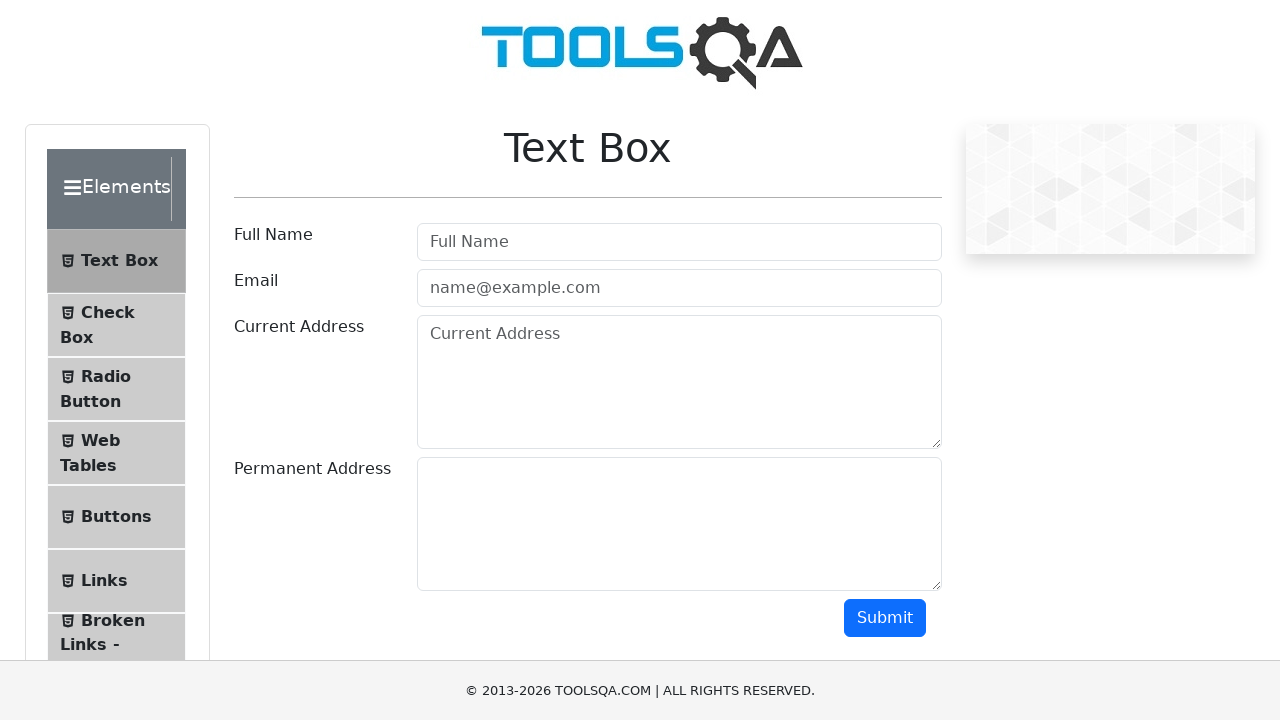

Filled full name field with 'Jennifer Morrison' on #userName
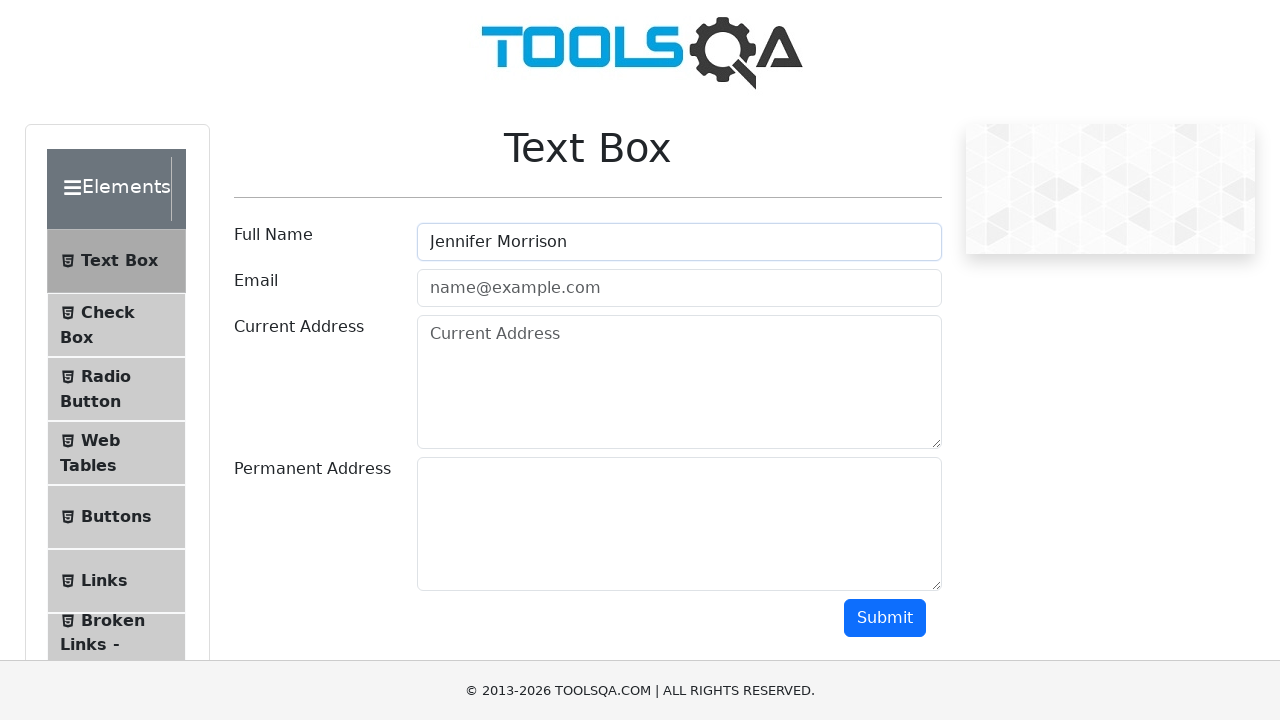

Filled email field with 'jennifer.morrison87@example.com' on #userEmail
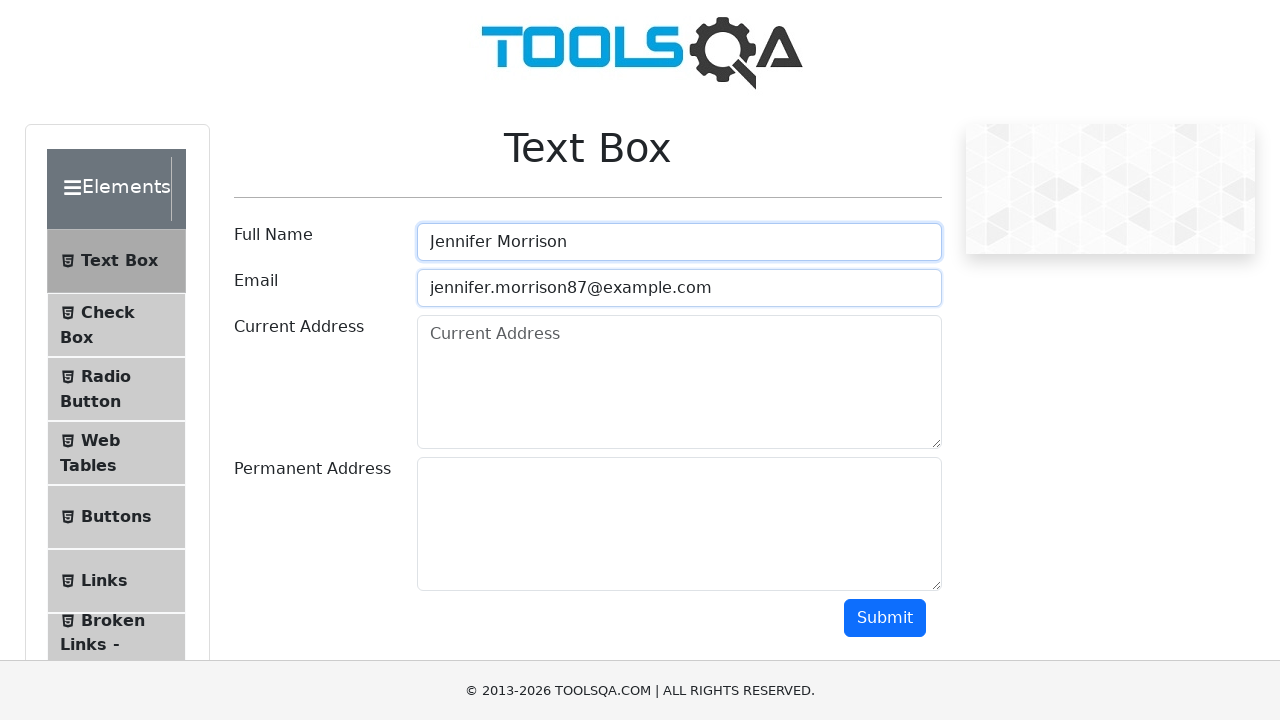

Filled address field with '742 Maple Street, Springfield, IL 62701' on #currentAddress
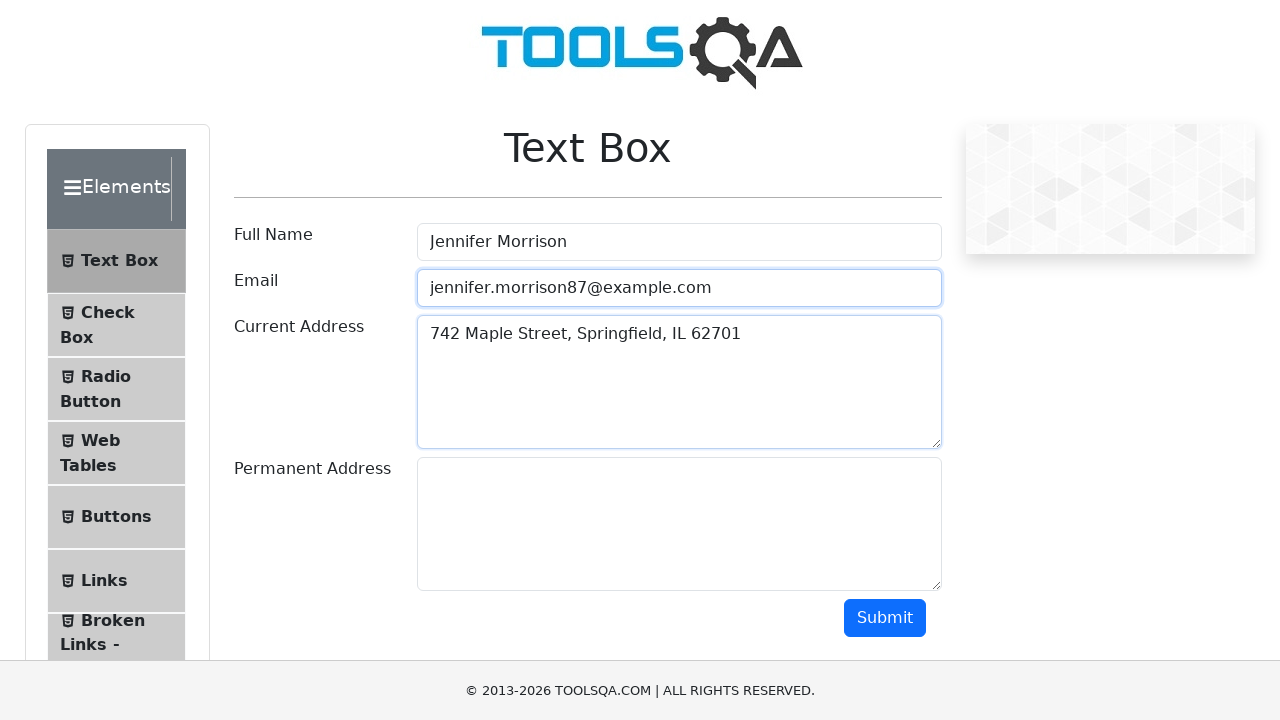

Scrolled down 250 pixels to reveal submit button
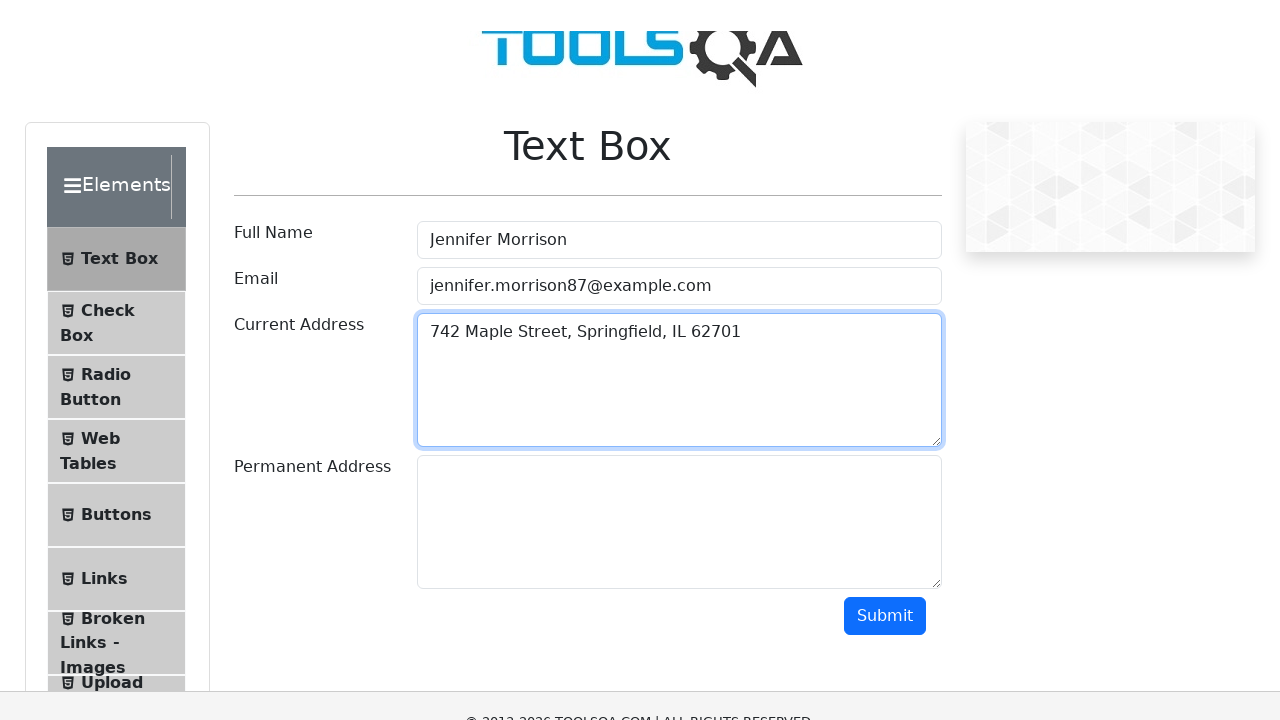

Clicked submit button to submit form at (885, 368) on #submit
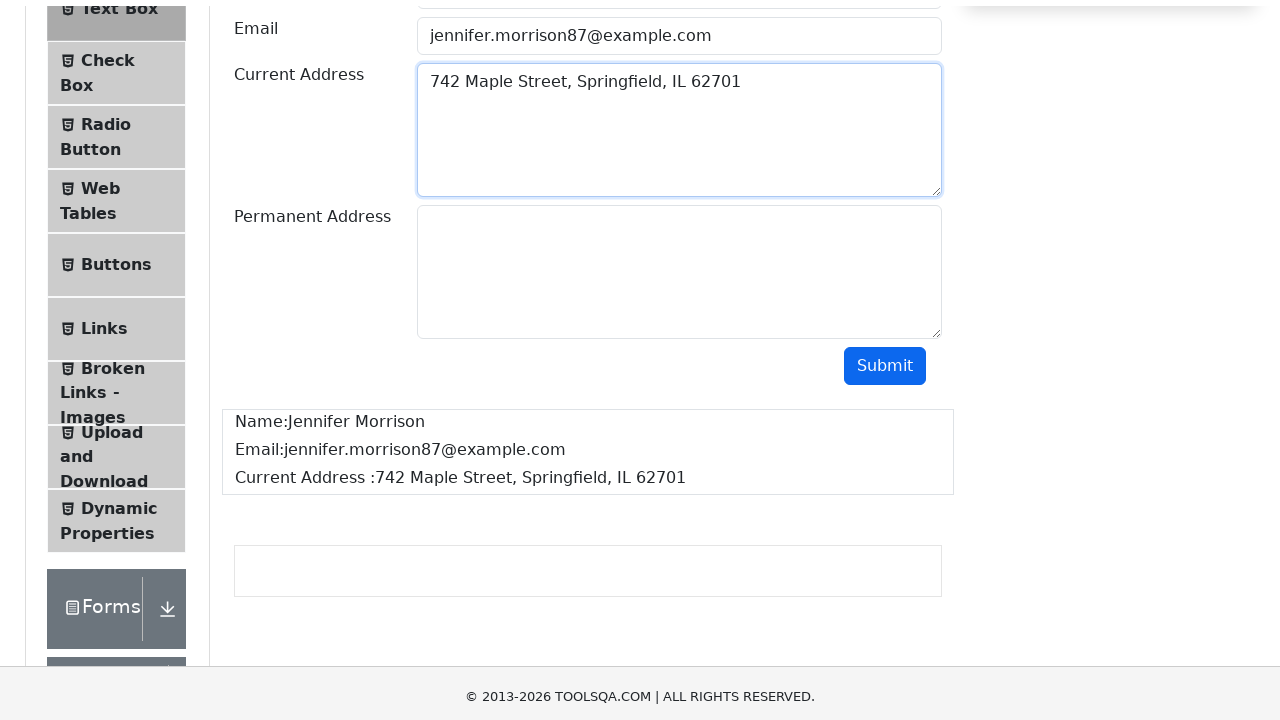

Name output field appeared after form submission
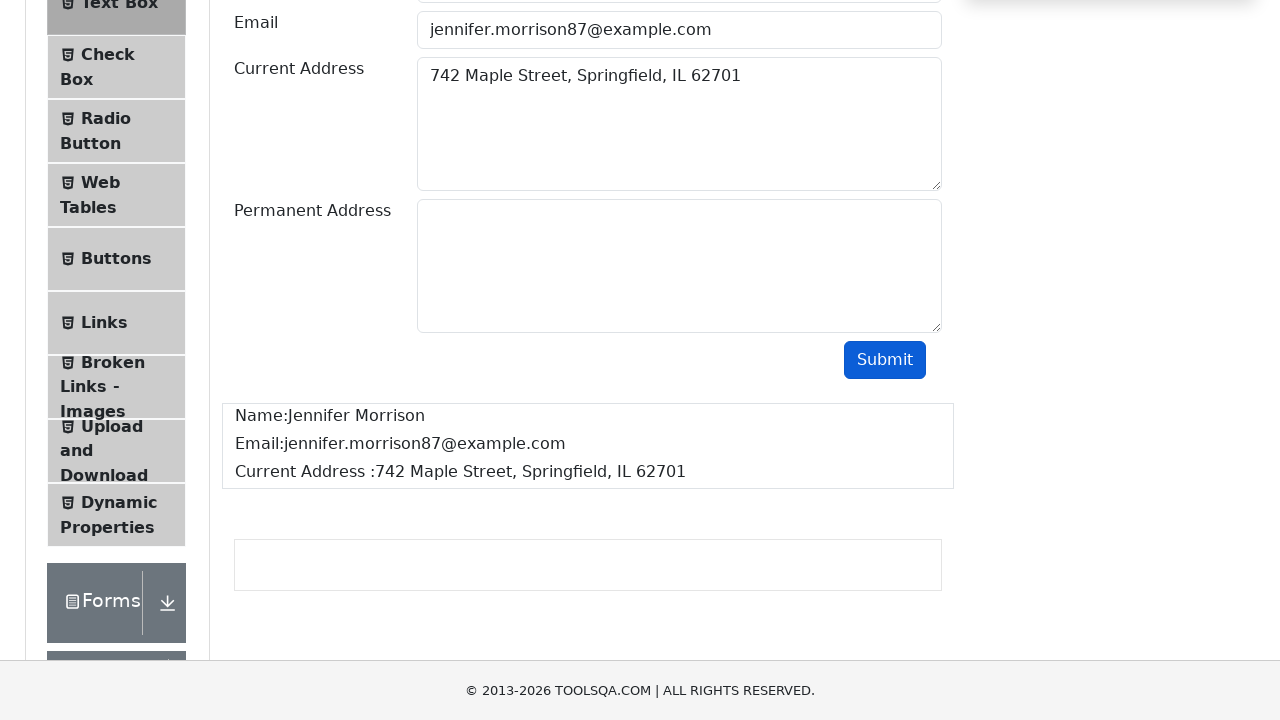

Email output field appeared after form submission
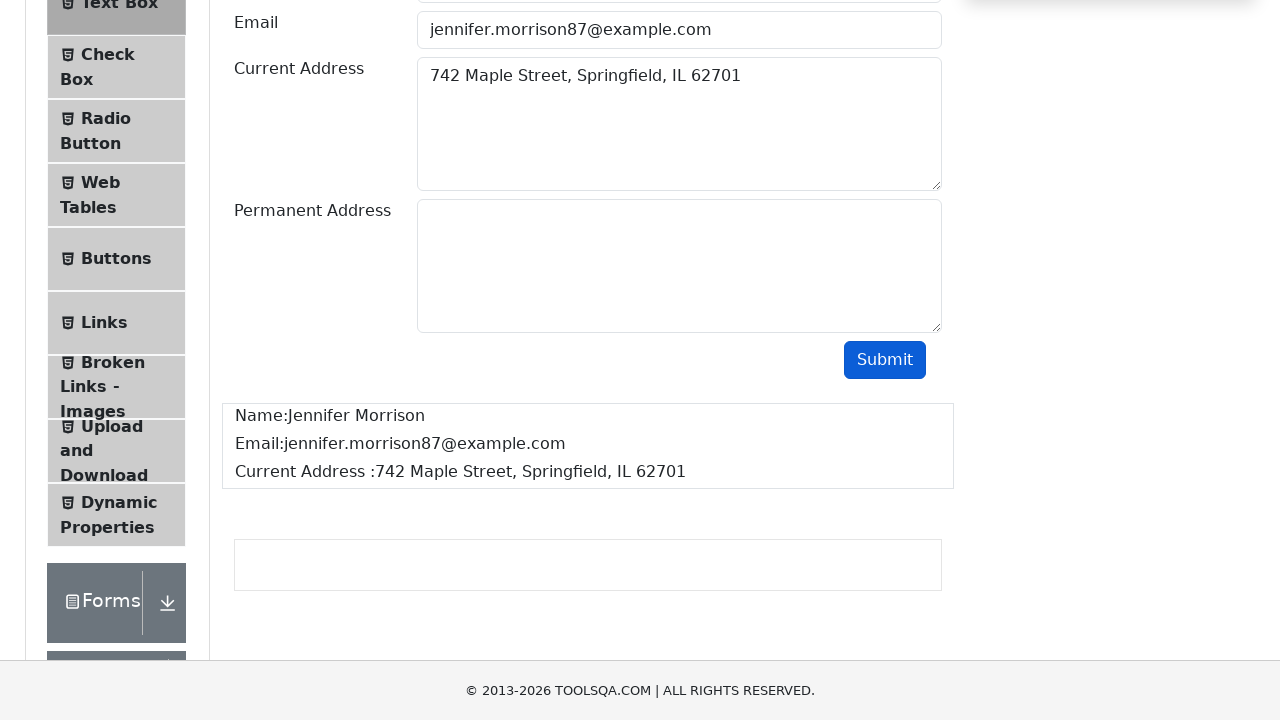

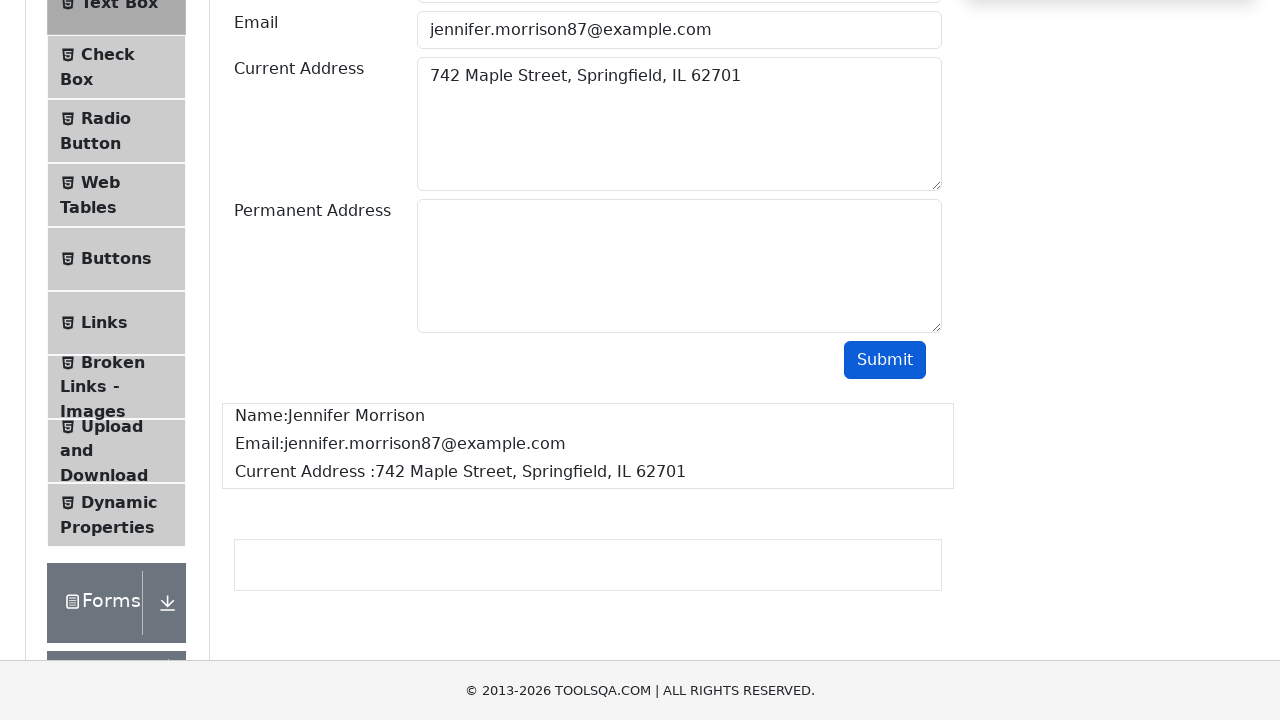